Tests AJAX functionality by clicking a button and waiting for dynamically loaded content to appear

Starting URL: http://uitestingplayground.com/ajax

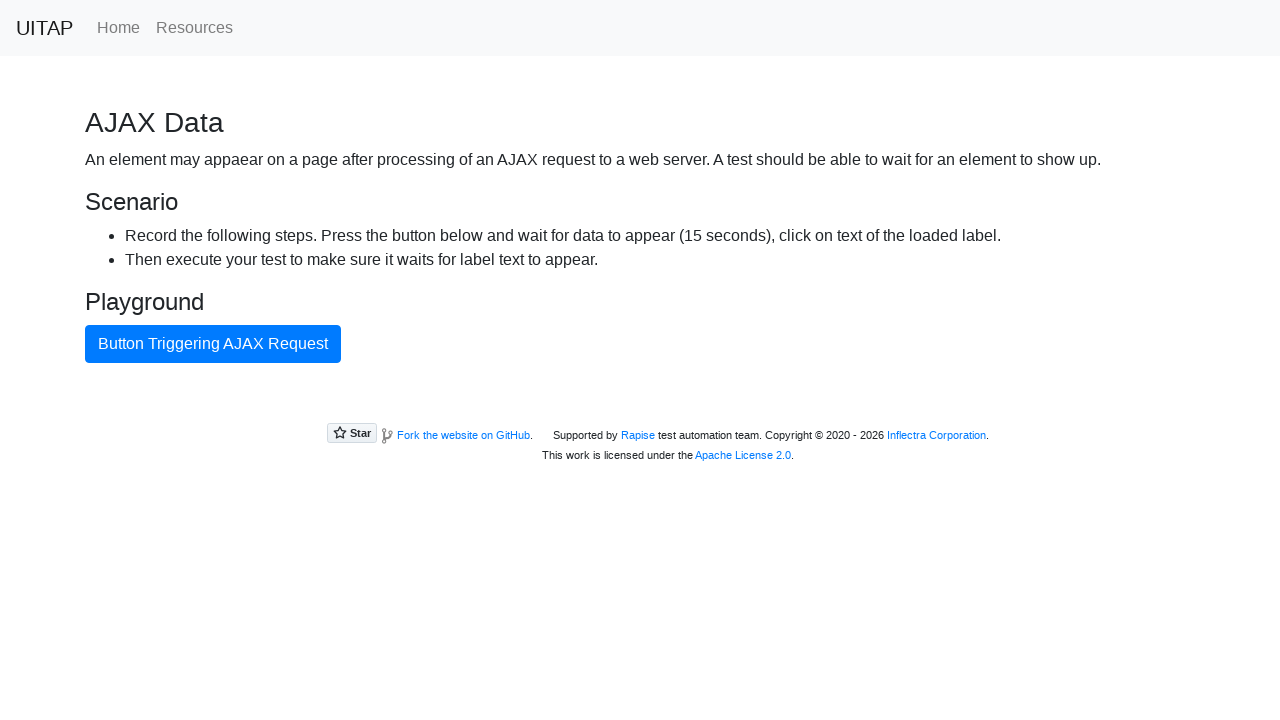

Clicked AJAX button to trigger dynamic content loading at (213, 344) on #ajaxButton
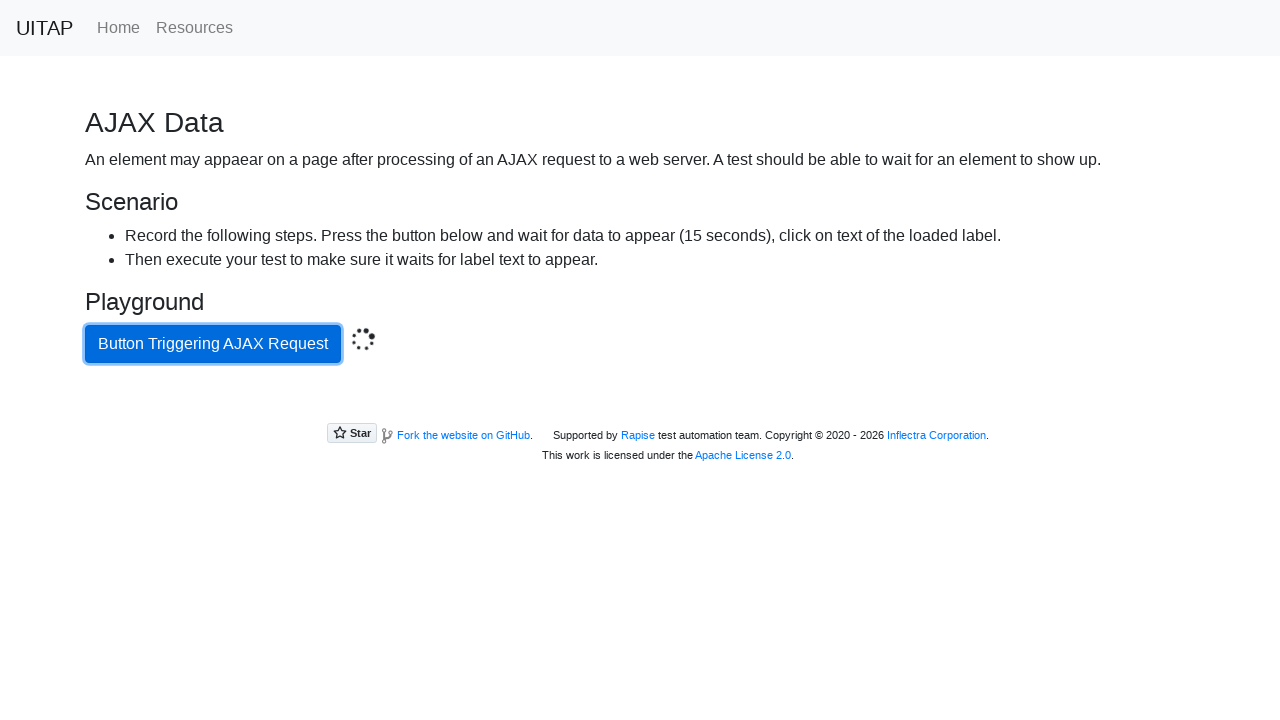

Waited for success message to appear after AJAX call completed
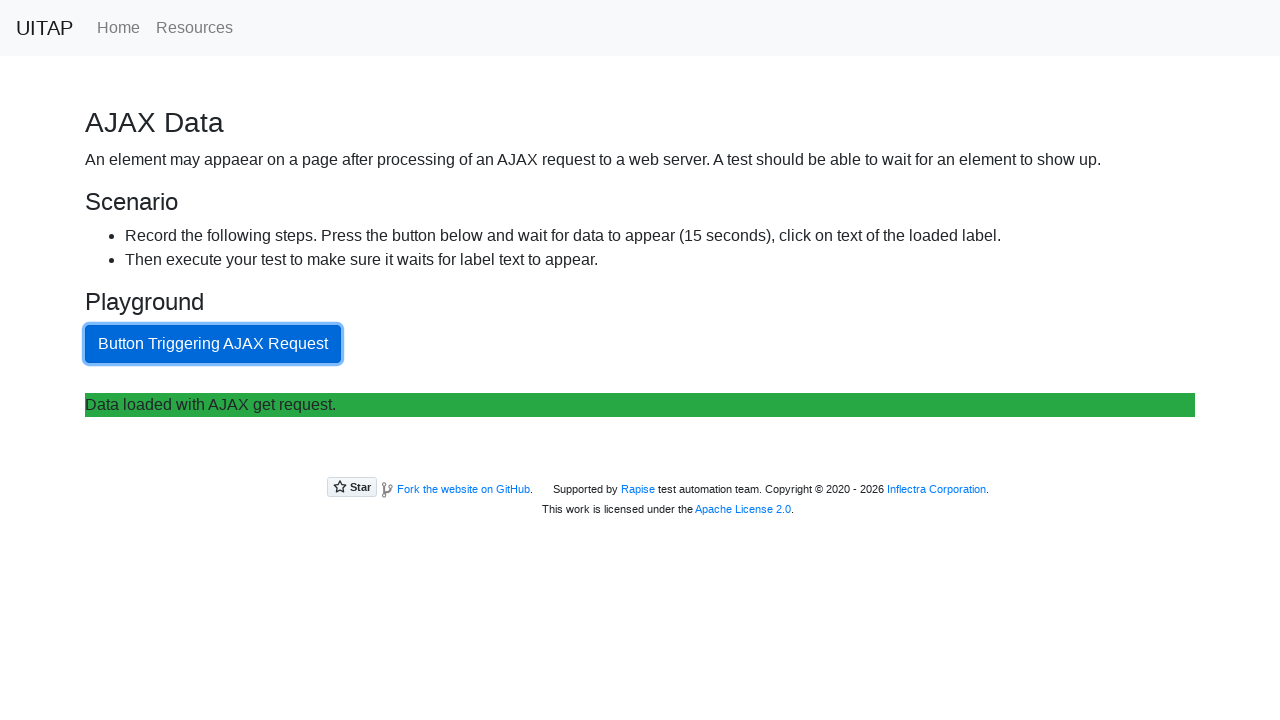

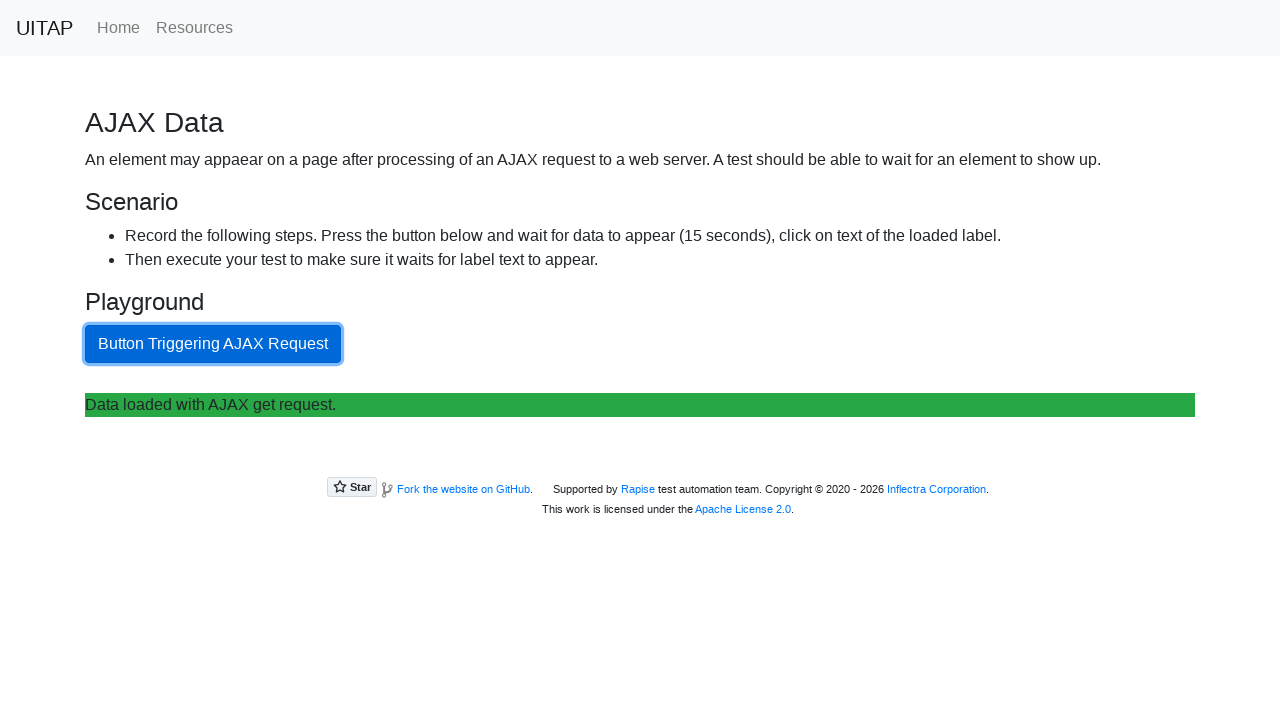